Verifies that the website logo displays the correct text "GREENKART" by locating the brand element and asserting its text content.

Starting URL: https://rahulshettyacademy.com/seleniumPractise/#/

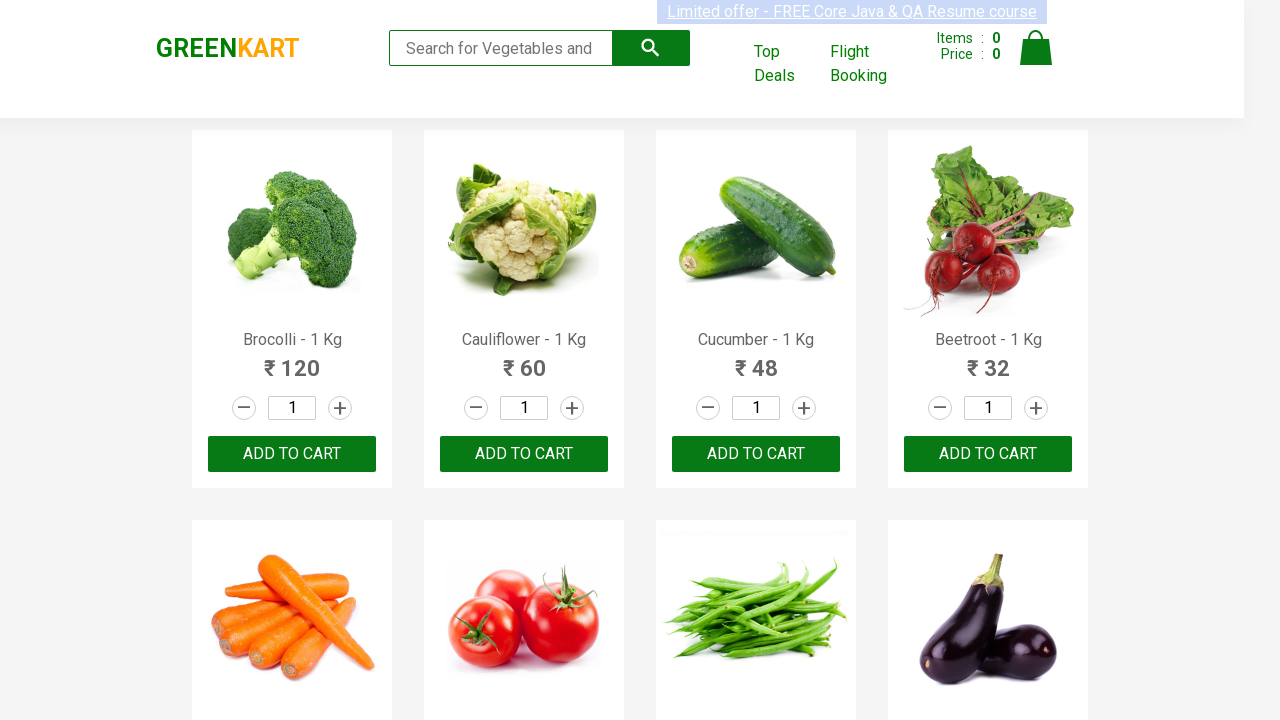

Located the brand logo element
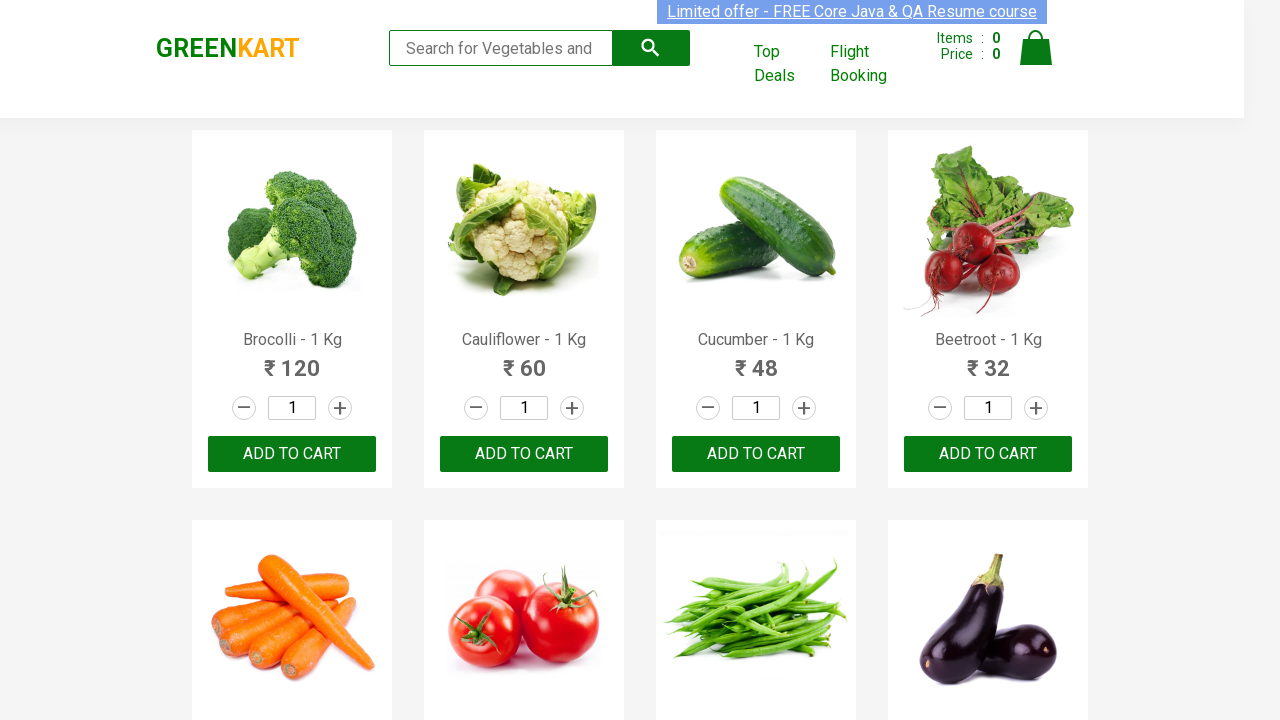

Verified that the logo displays the correct text 'GREENKART'
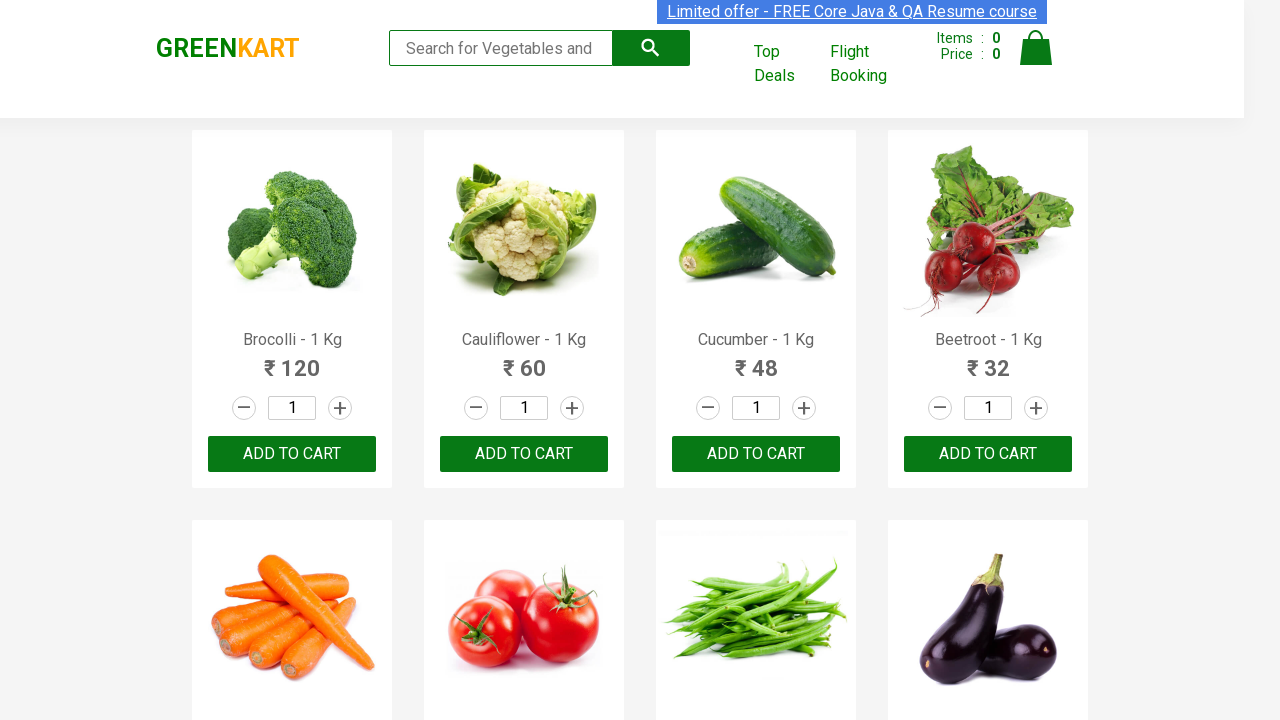

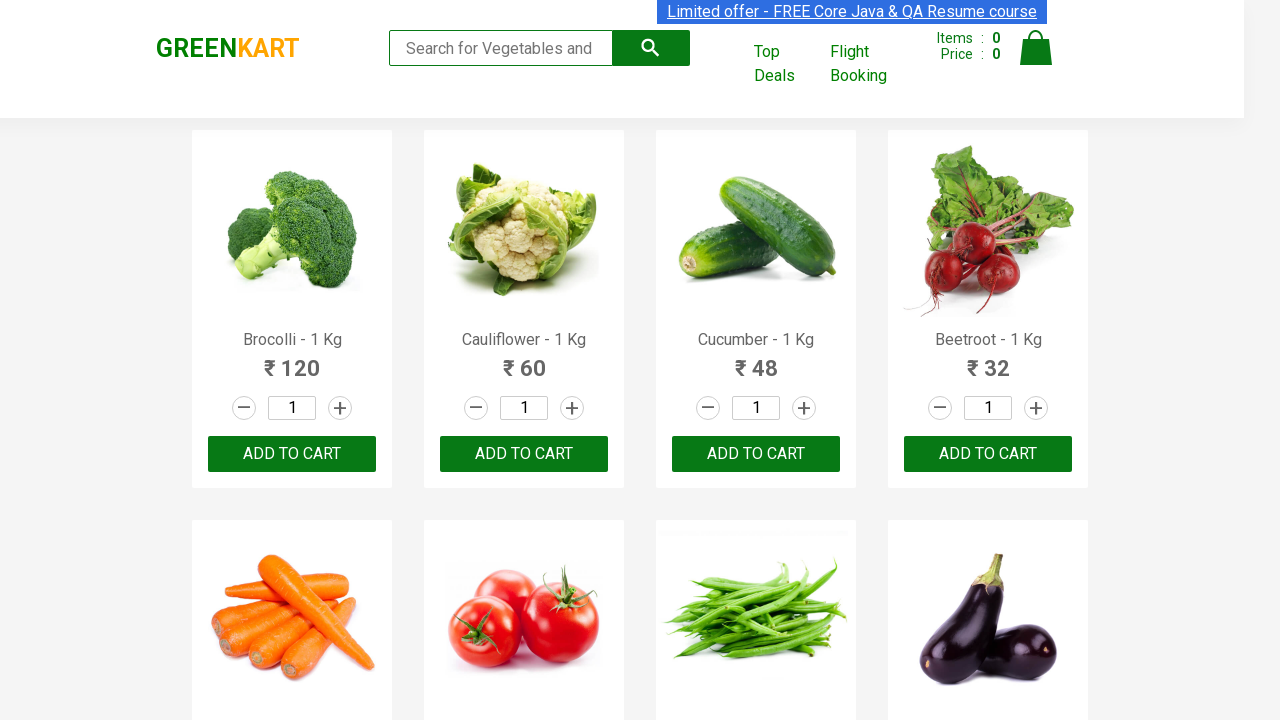